Tests FAQ accordion question 2 by clicking on it and verifying the answer about rental time calculation

Starting URL: https://qa-scooter.praktikum-services.ru/

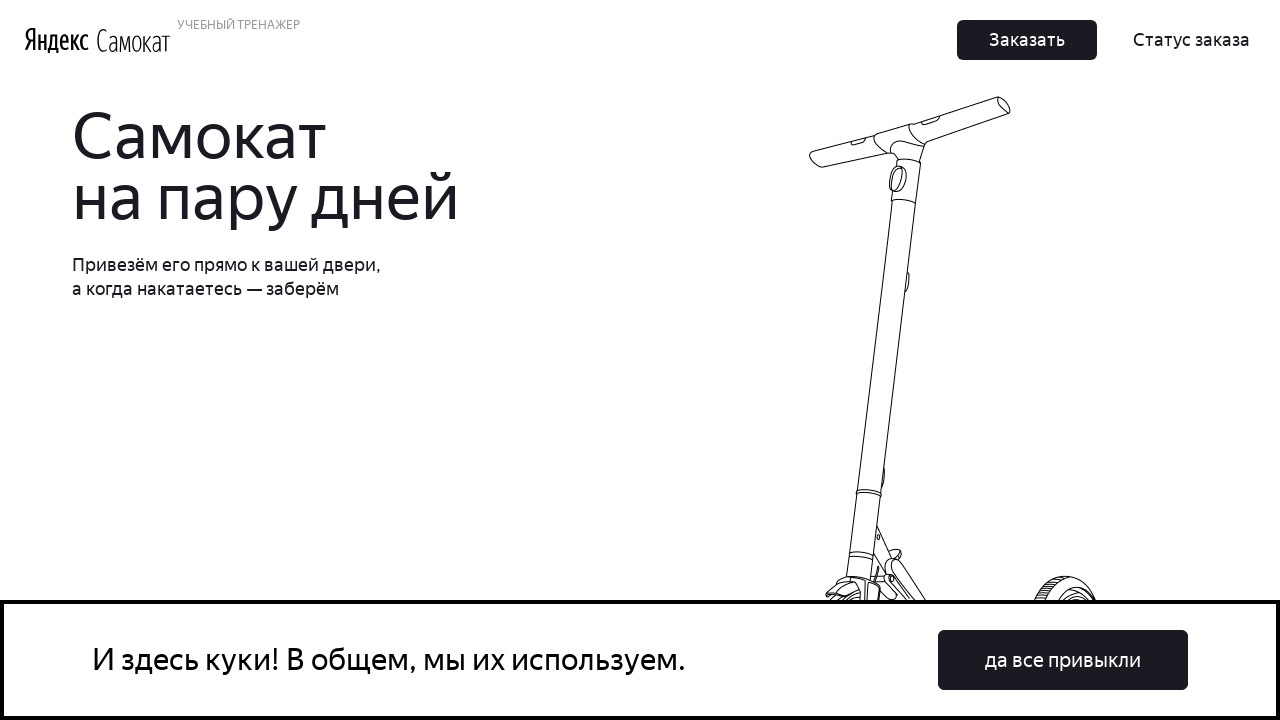

Scrolled to FAQ accordion question 2
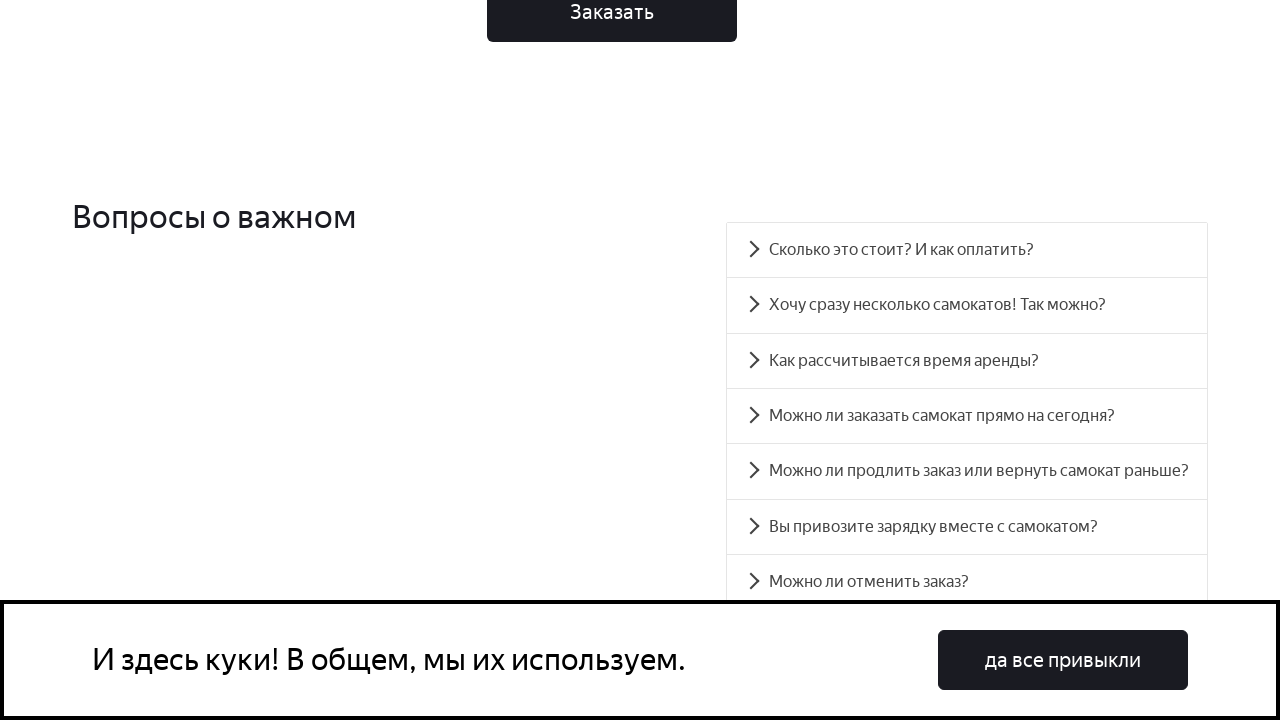

Clicked on FAQ accordion question 2 at (967, 361) on #accordion__heading-2
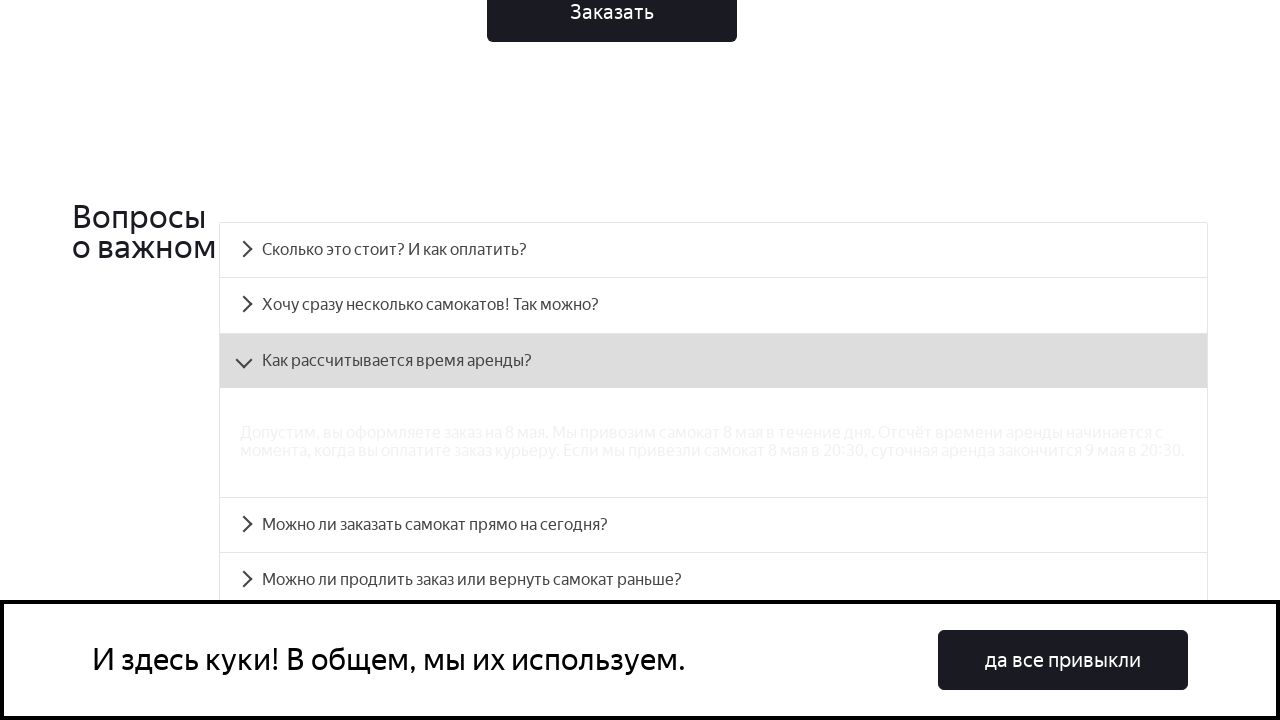

Answer panel 2 became visible
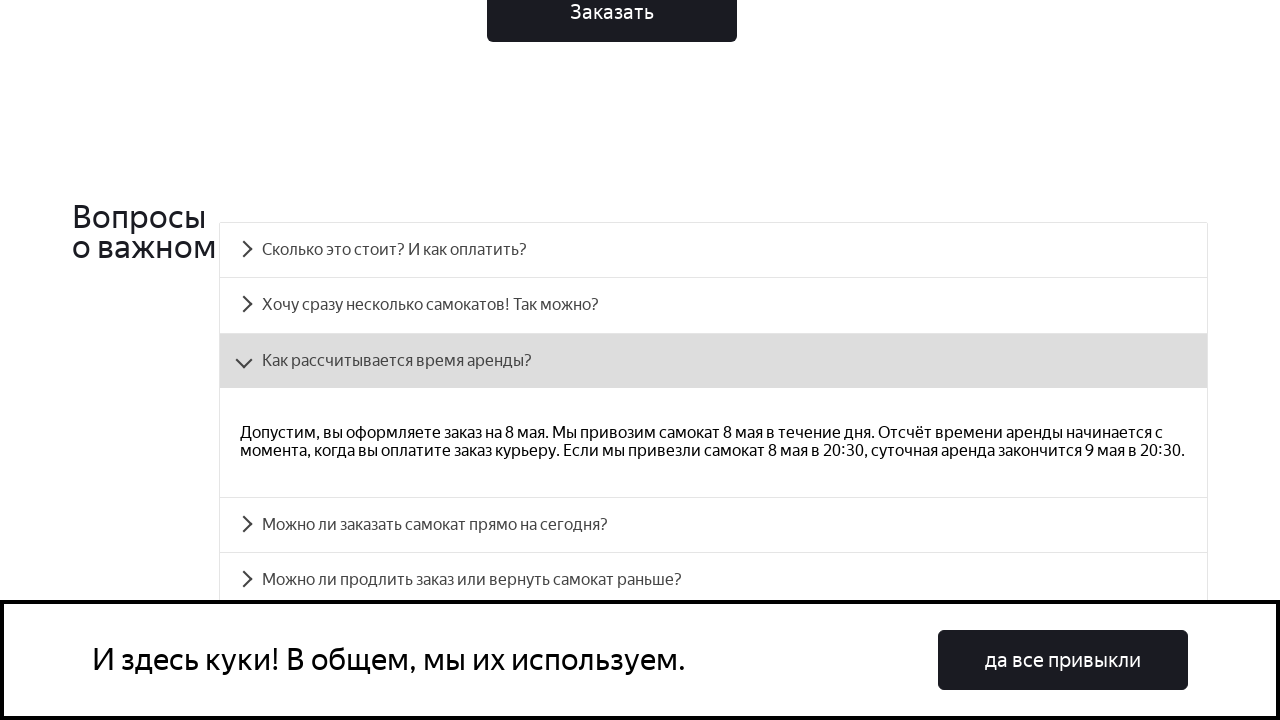

Retrieved answer text from question 2
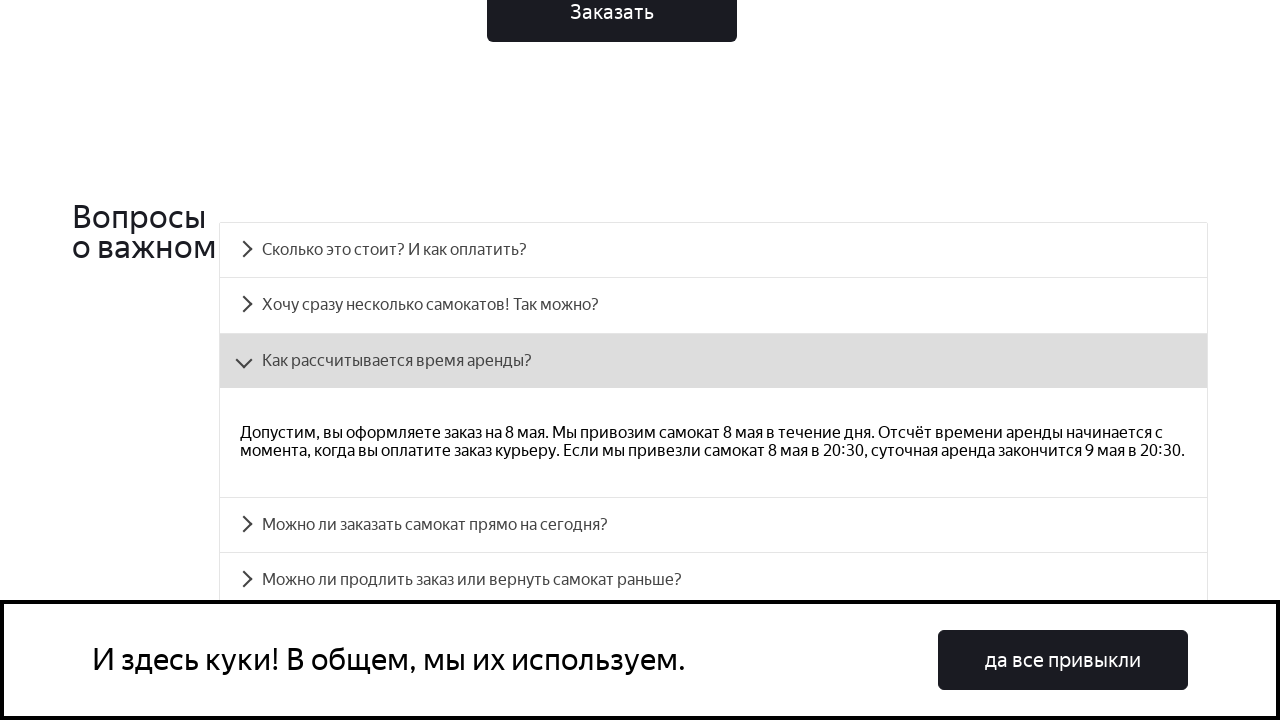

Verified answer text matches expected rental time calculation explanation
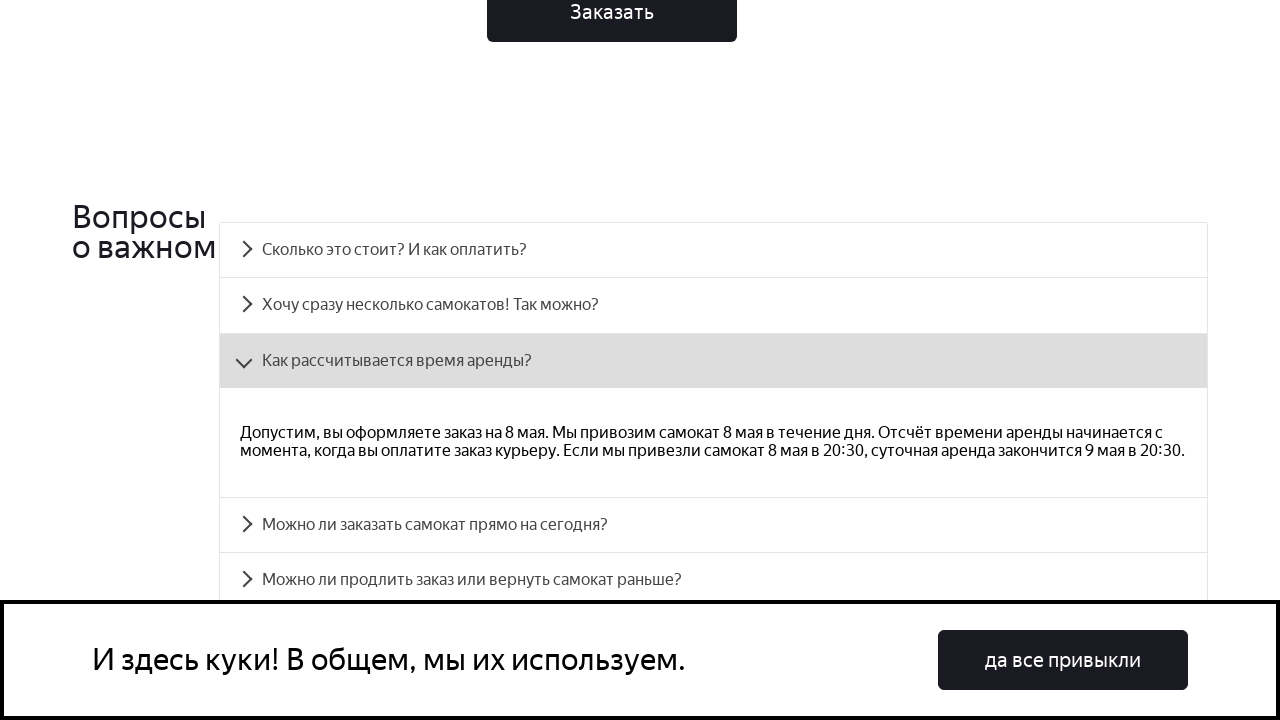

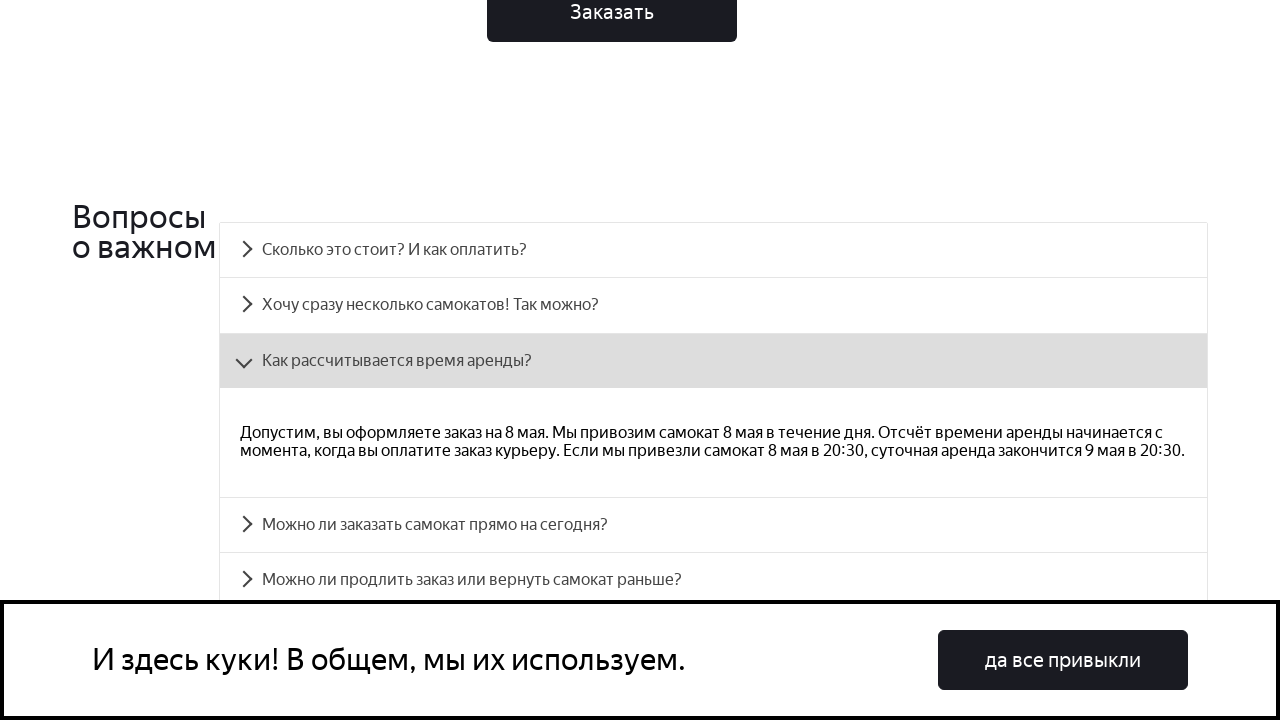